Tests form filling on a page that requires scrolling to access form fields

Starting URL: https://formy-project.herokuapp.com/scroll

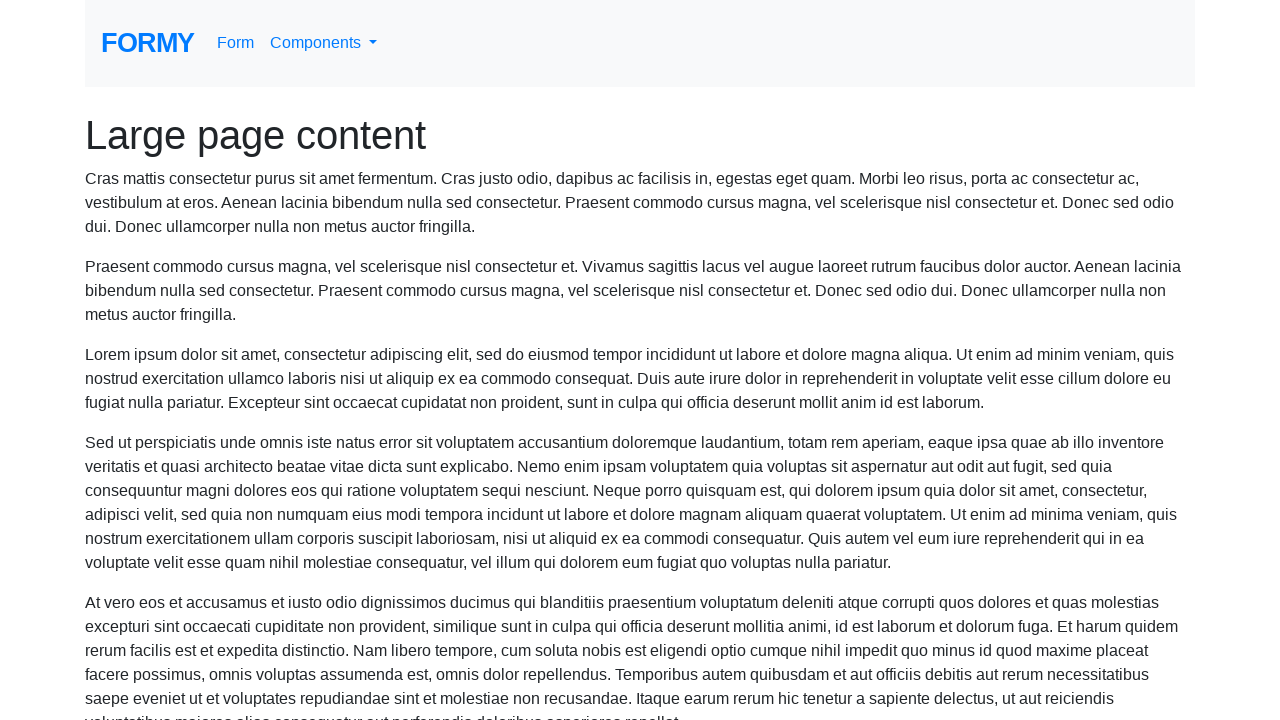

Filled name field with 'Meaghan Lewis' (auto-scrolled to field) on #name
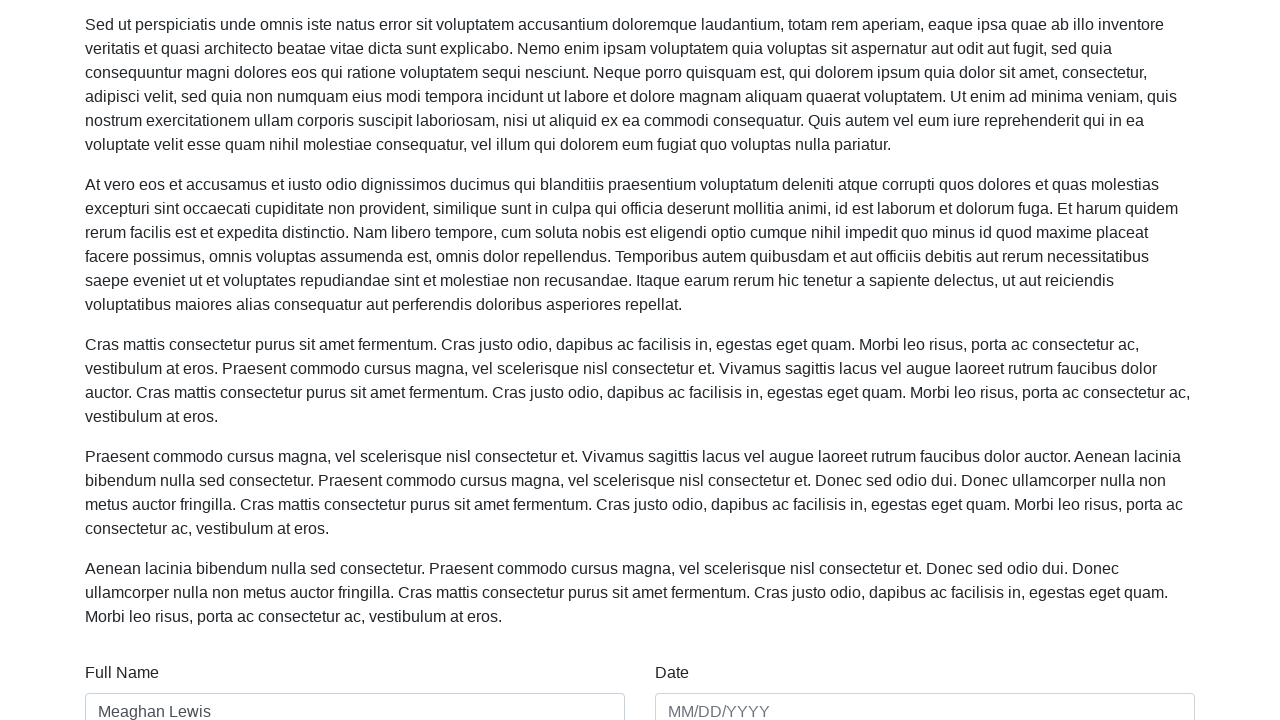

Filled date field with '01/01/2021' on #date
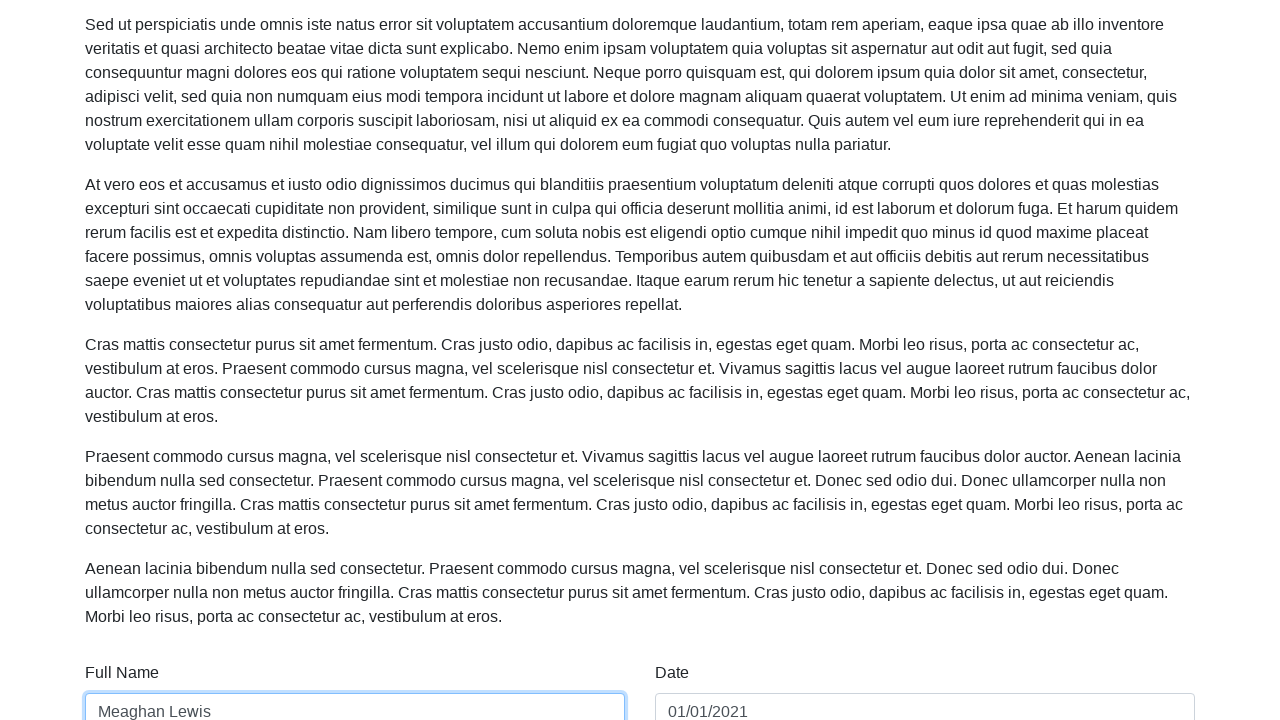

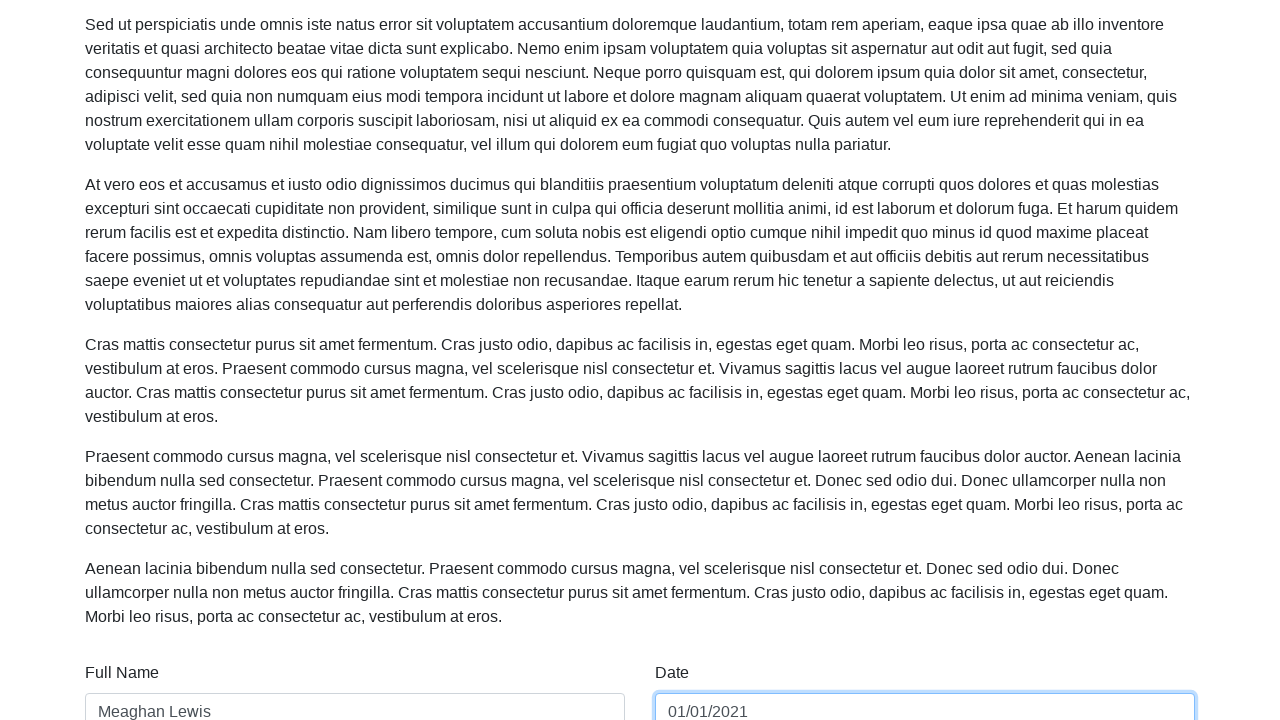